Tests an e-commerce flow by navigating to products, selecting a Selenium course, adding it to cart, and updating the quantity in the cart

Starting URL: https://rahulshettyacademy.com/angularAppdemo/

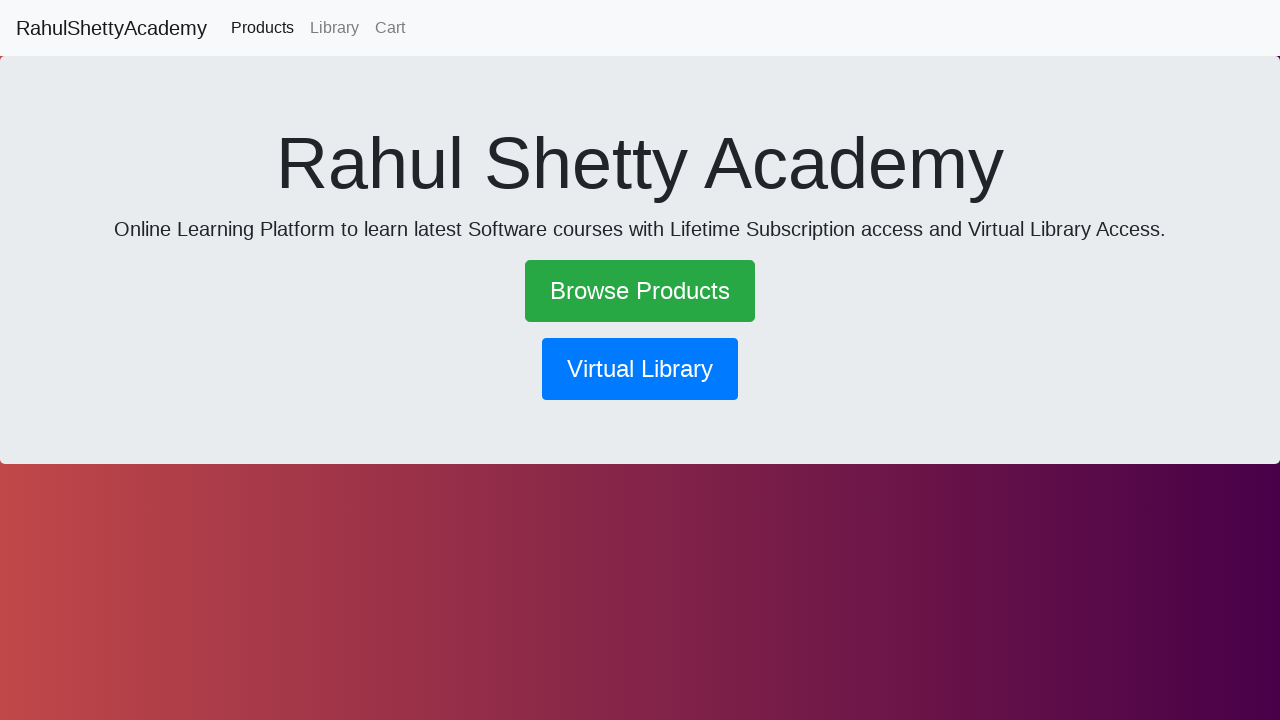

Clicked on products link at (262, 28) on a[routerlink*='products']
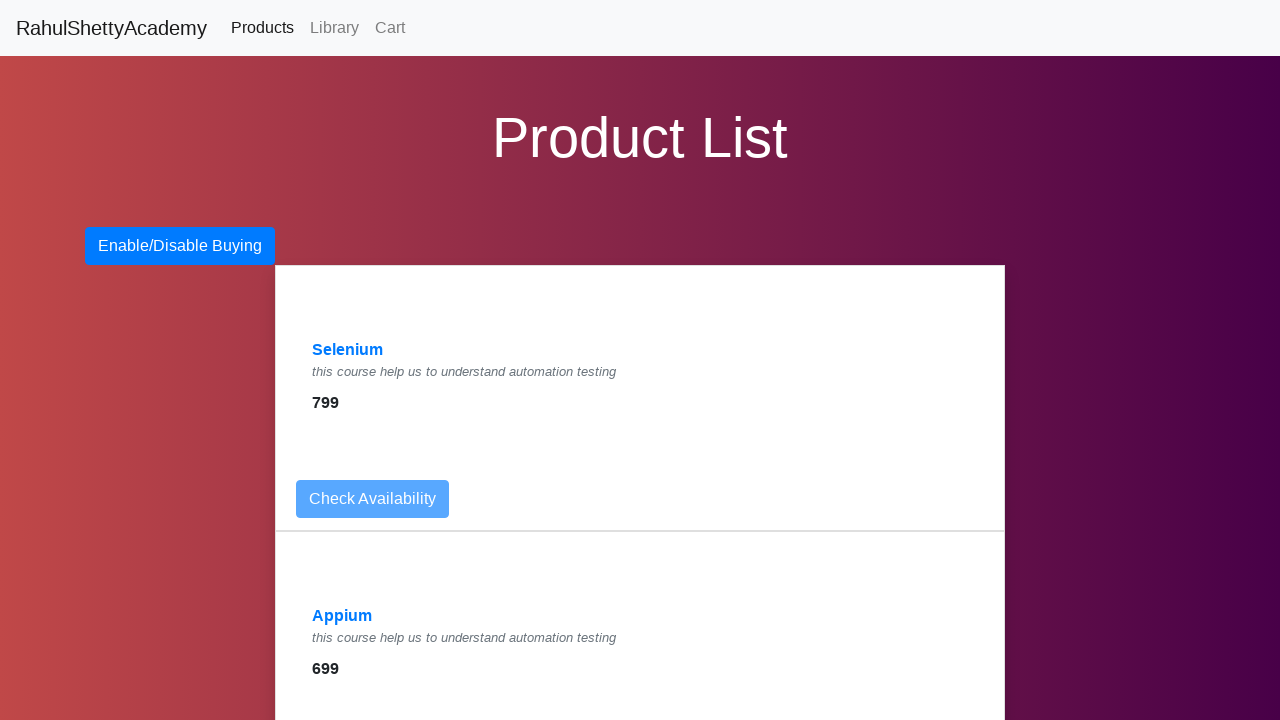

Clicked on Selenium course at (348, 350) on text=Selenium
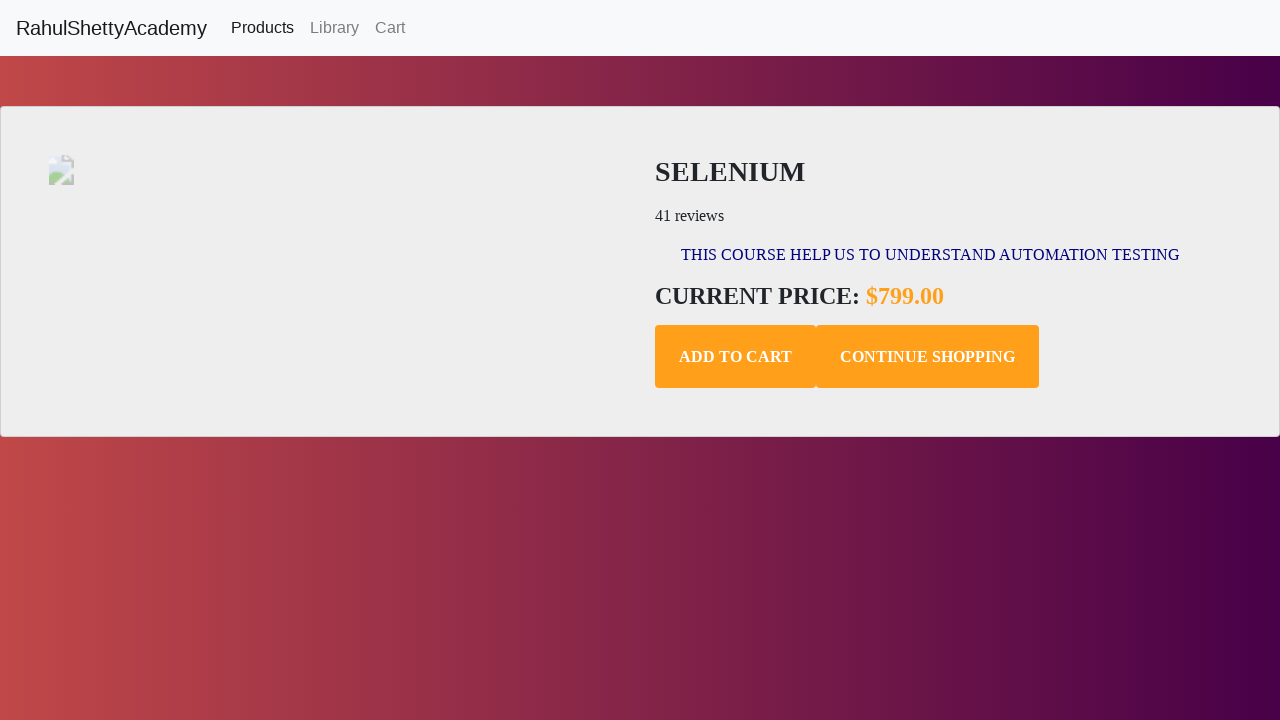

Clicked add to cart button at (736, 357) on .add-to-cart
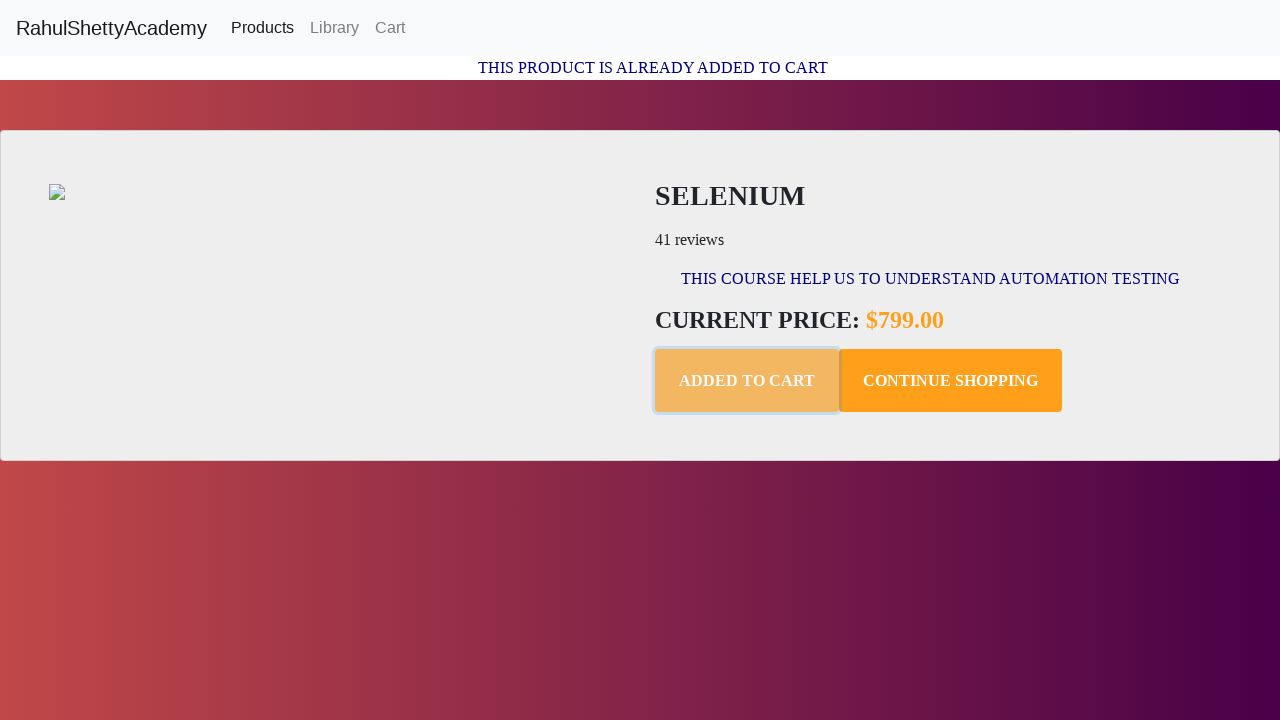

Clicked on cart link at (390, 28) on text=Cart
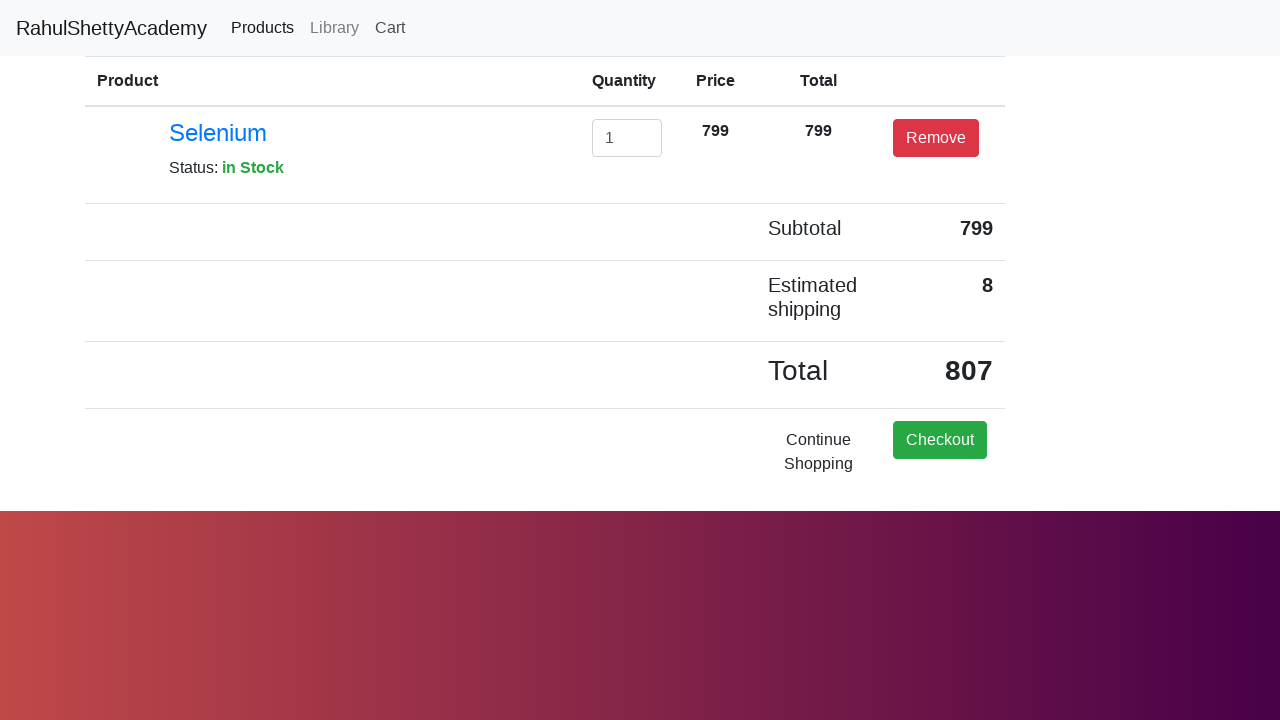

Cleared quantity field in cart on xpath=//td/input[1]
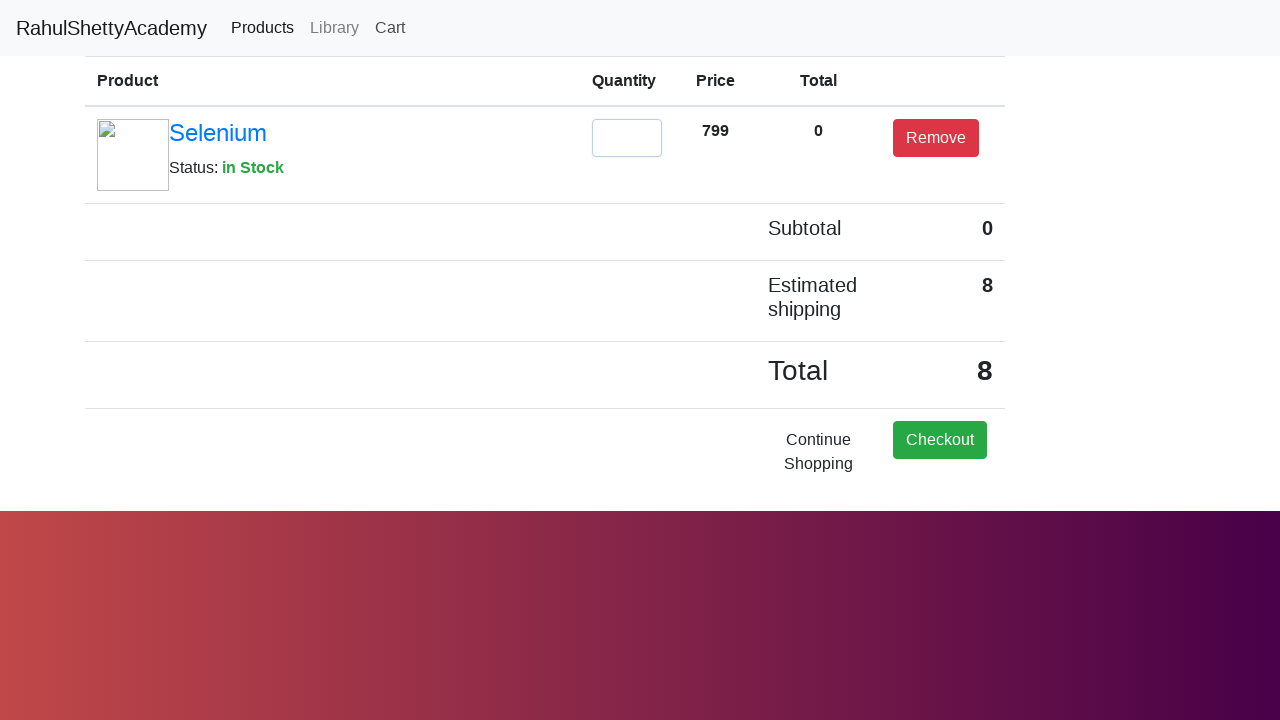

Updated quantity to 2 in cart on xpath=//td/input[1]
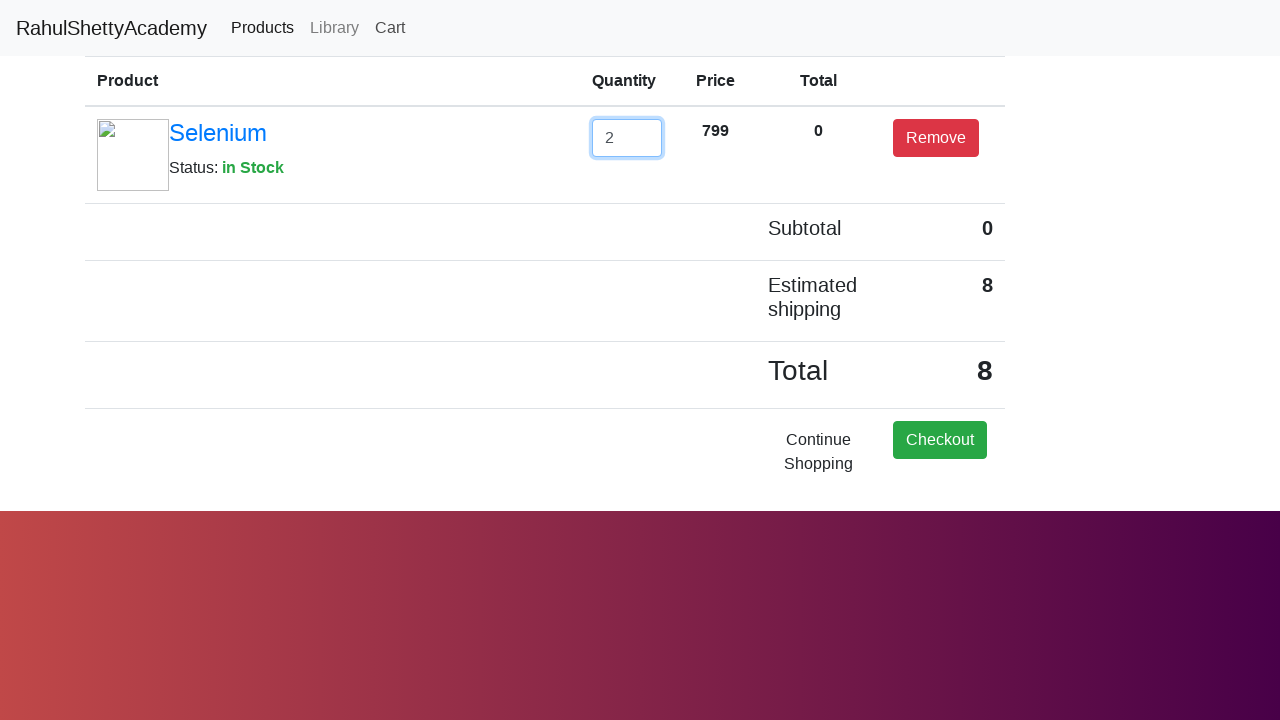

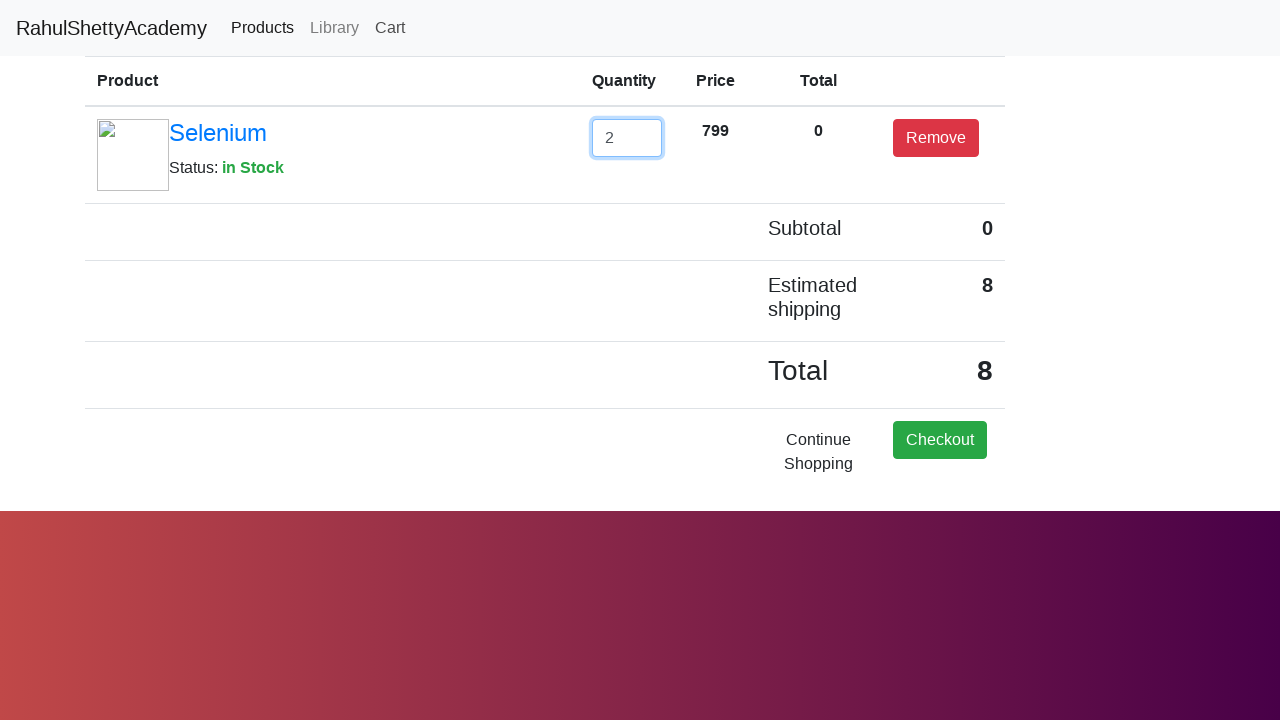